Tests add/remove elements functionality by clicking the Add Element button 5 times and counting the created elements

Starting URL: http://the-internet.herokuapp.com/add_remove_elements/

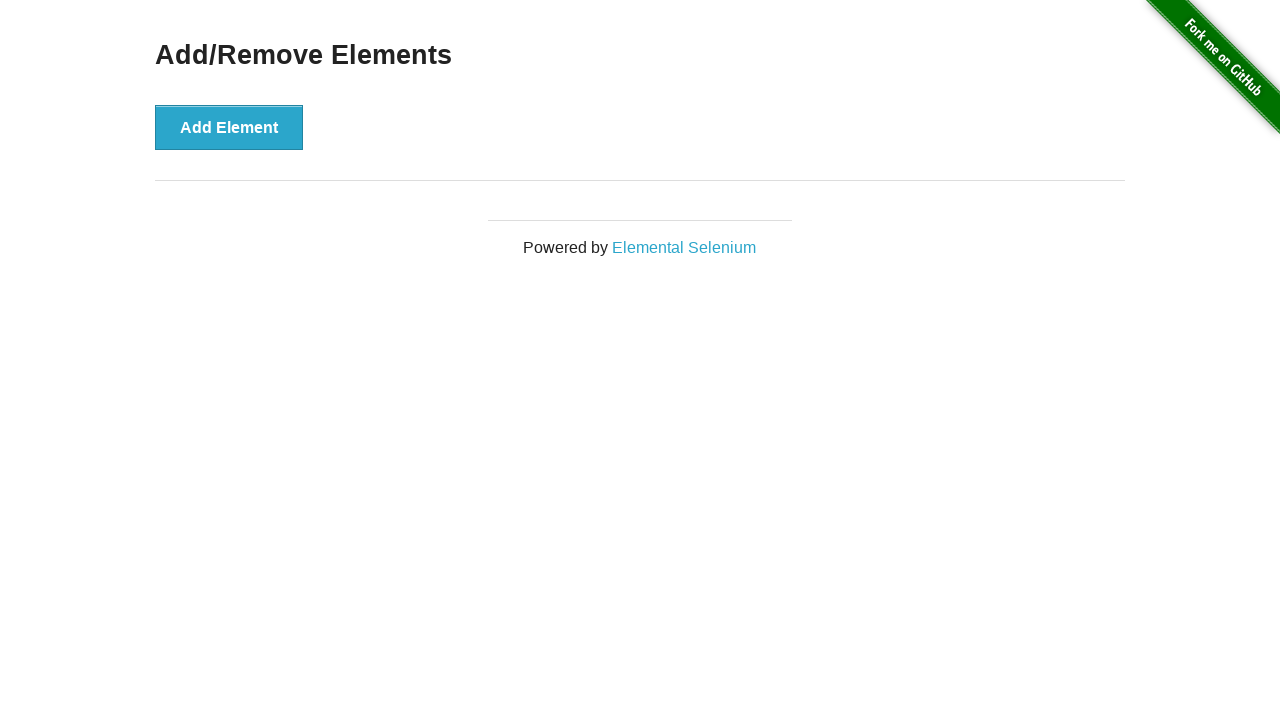

Clicked Add Element button (iteration 1/5) at (229, 127) on button[onclick="addElement()"]
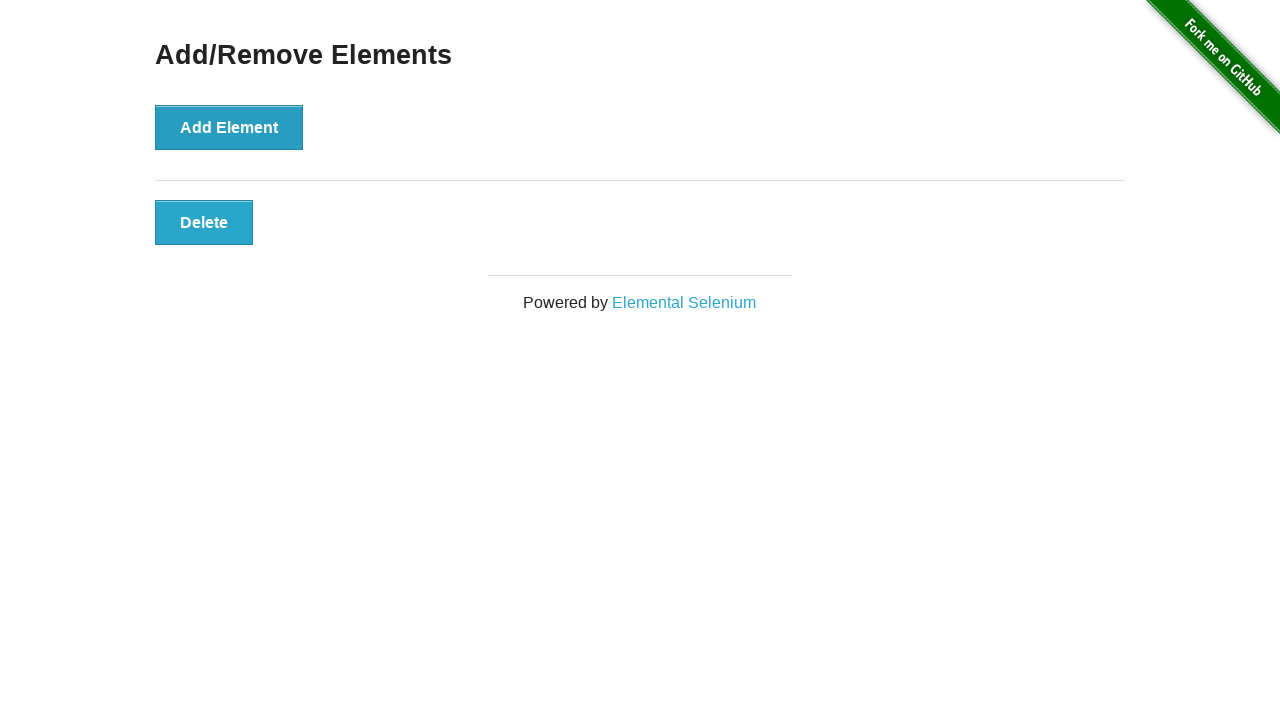

Clicked Add Element button (iteration 2/5) at (229, 127) on button[onclick="addElement()"]
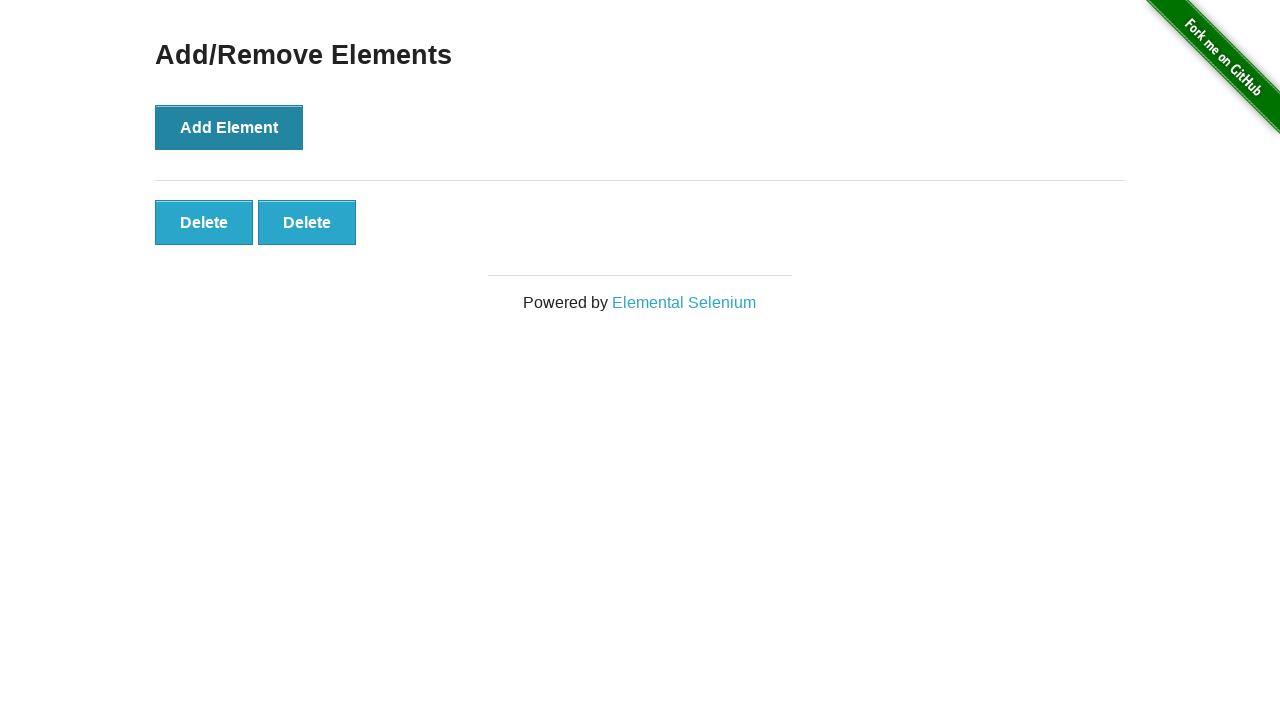

Clicked Add Element button (iteration 3/5) at (229, 127) on button[onclick="addElement()"]
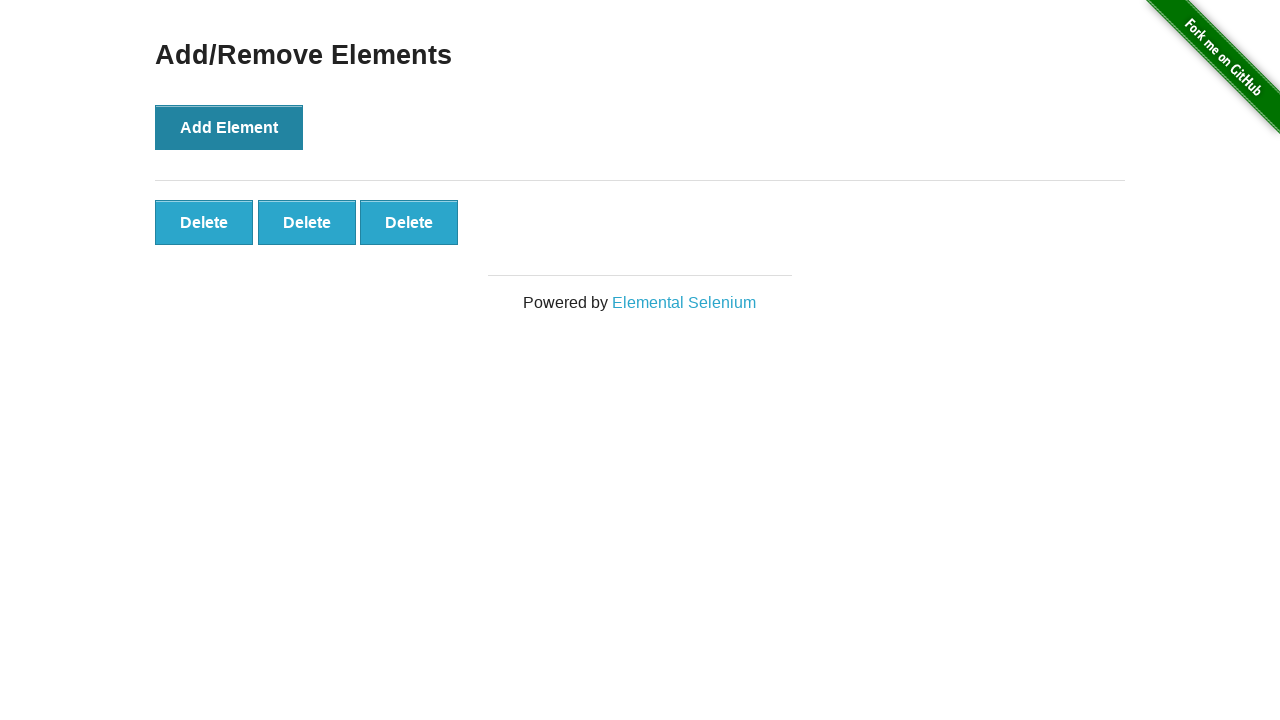

Clicked Add Element button (iteration 4/5) at (229, 127) on button[onclick="addElement()"]
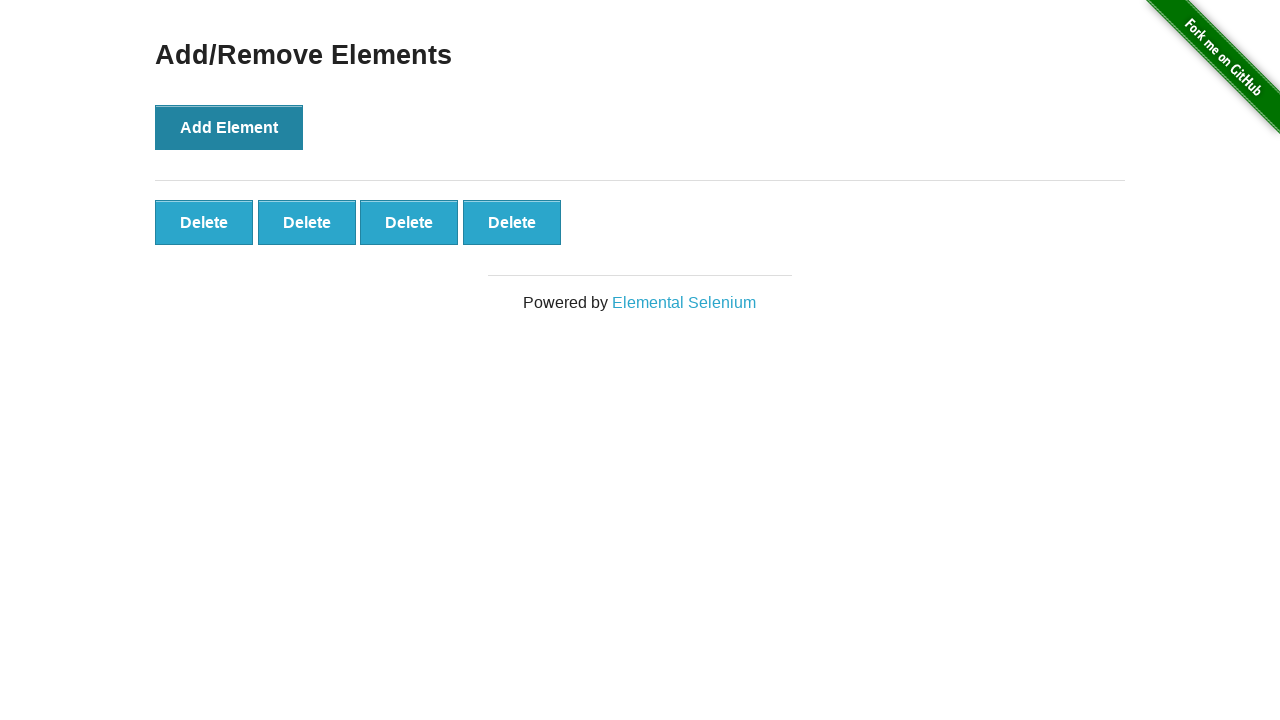

Clicked Add Element button (iteration 5/5) at (229, 127) on button[onclick="addElement()"]
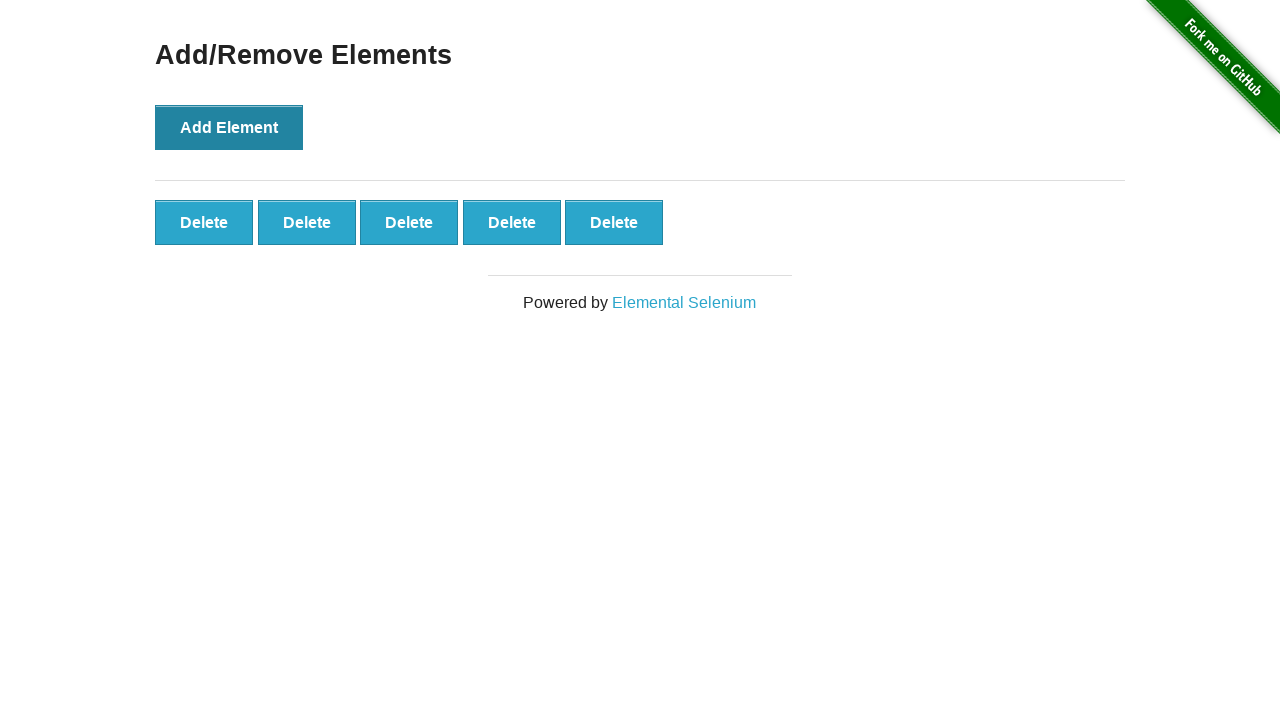

Waited for created elements to appear on the page
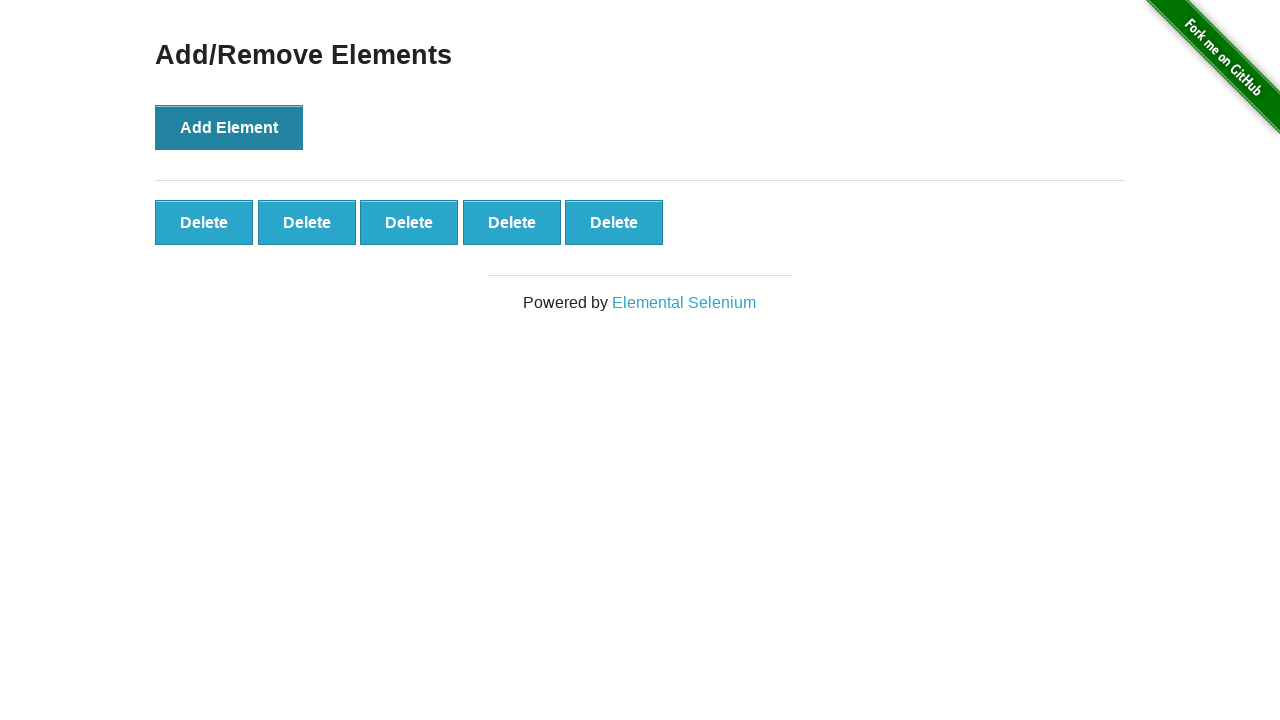

Created 5 delete buttons
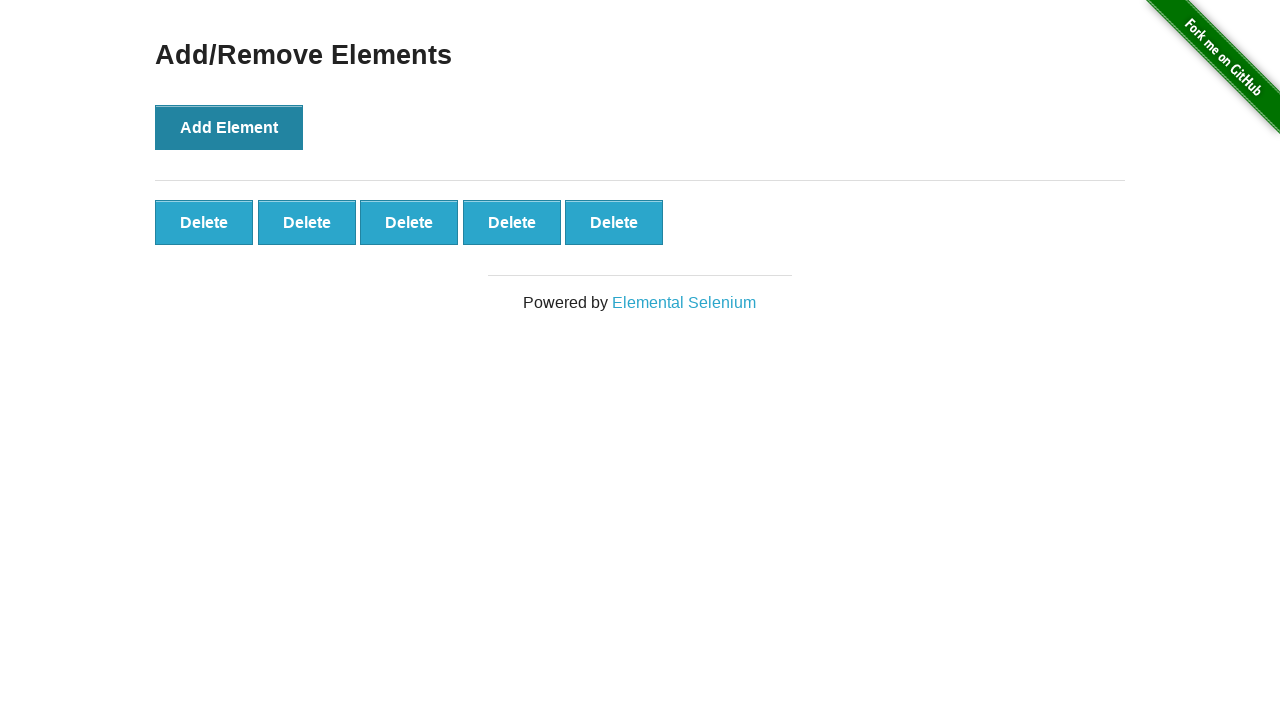

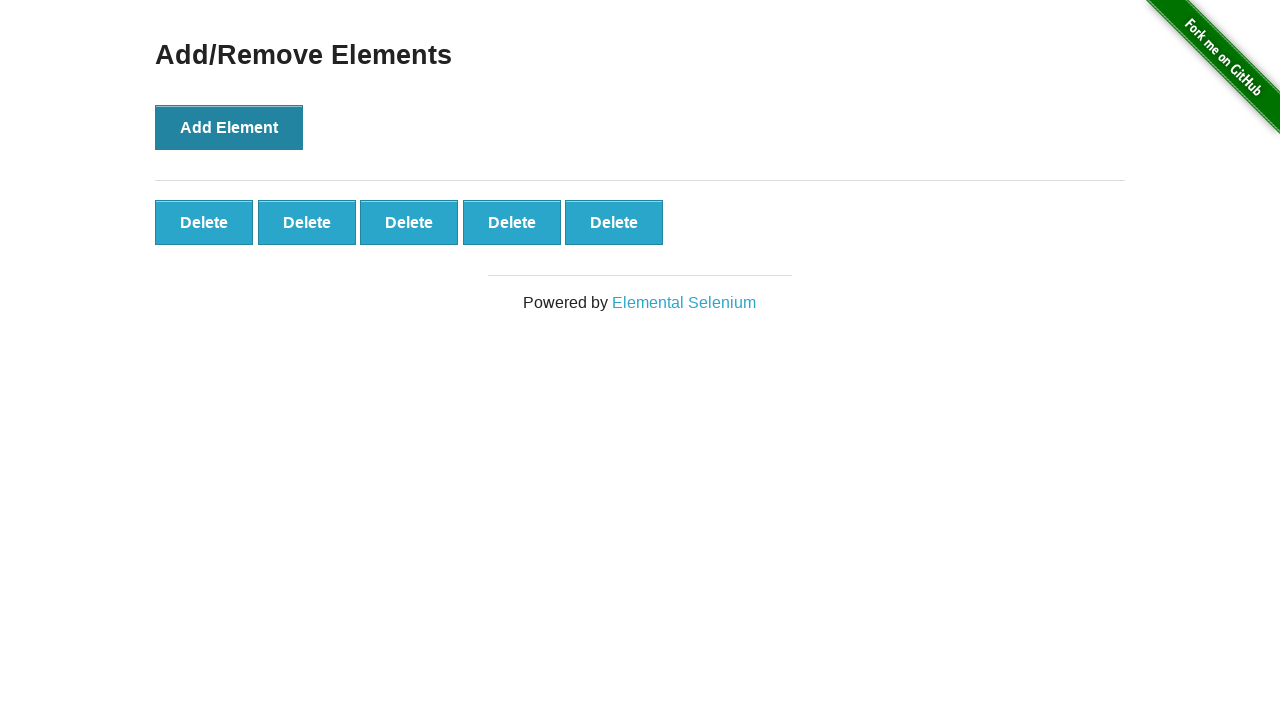